Tests the green loading functionality by clicking the start button, verifying the loading state appears, and then confirming the success message is displayed after loading completes.

Starting URL: https://uljanovs.github.io/site/examples/loading_color

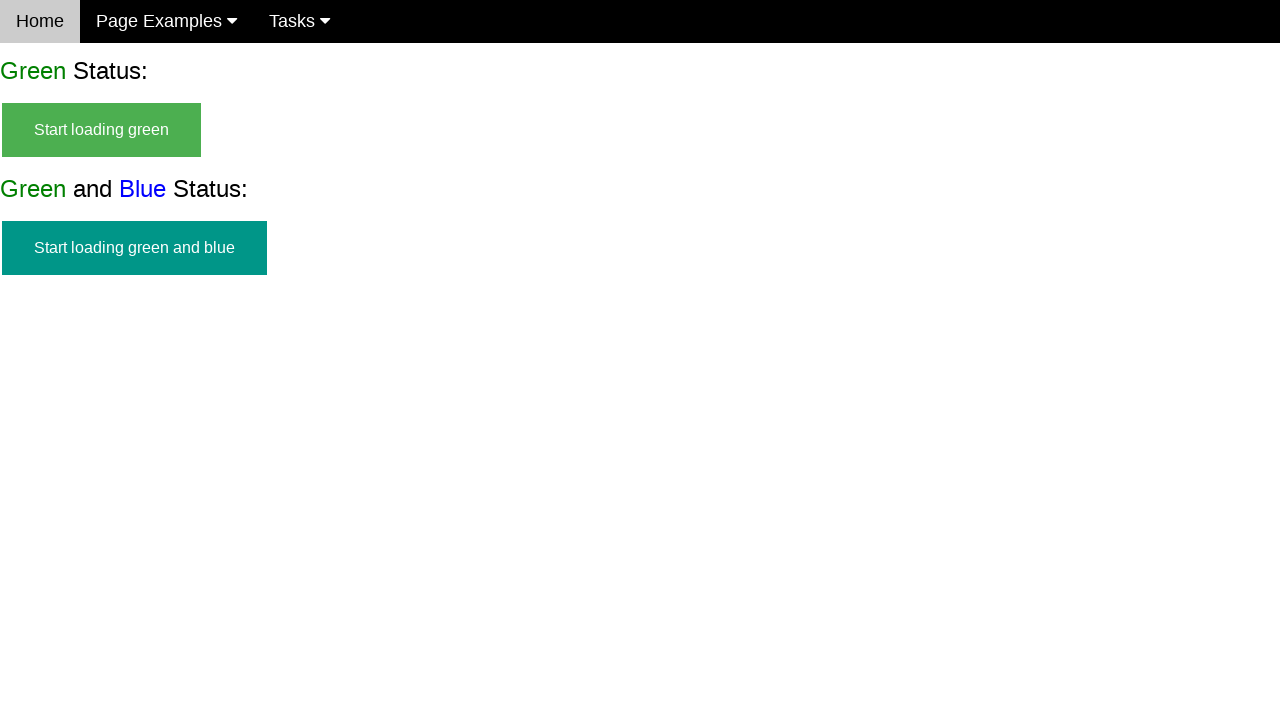

Clicked the green start button to initiate loading at (102, 130) on #start_green
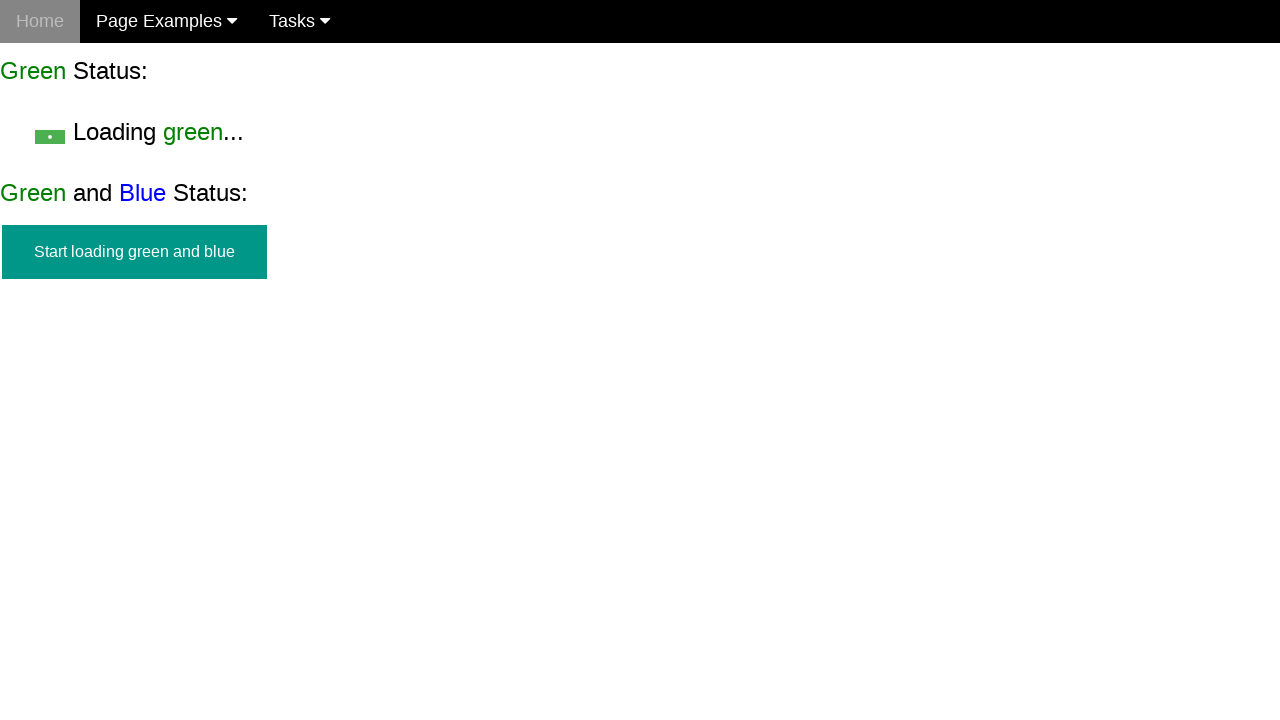

Waited 500ms for loading state to appear
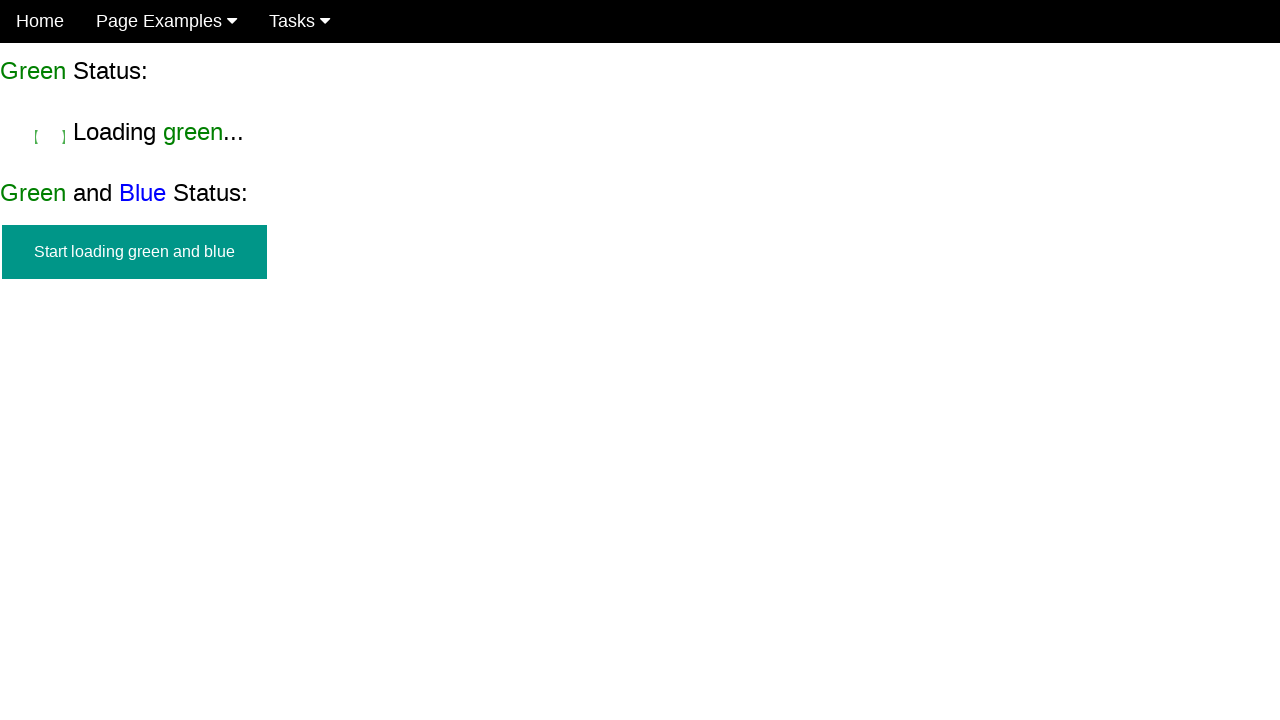

Verified loading text is visible on the page
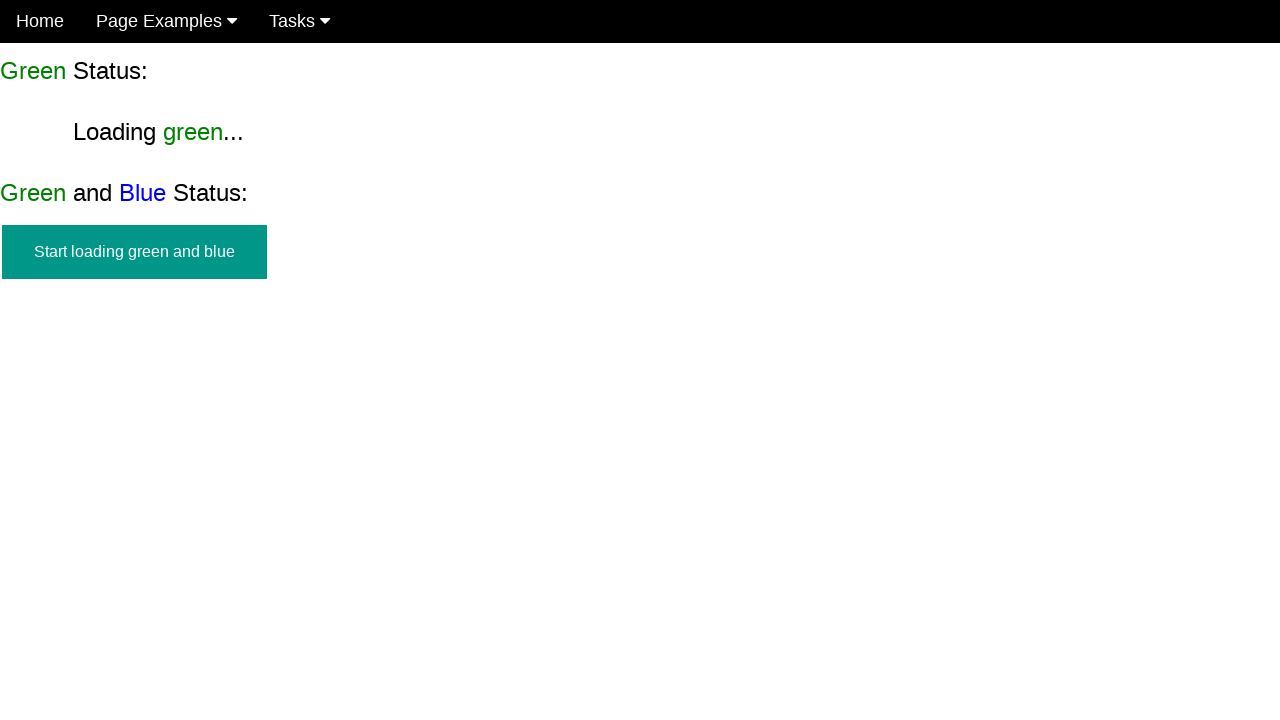

Confirmed success message appeared after loading completed
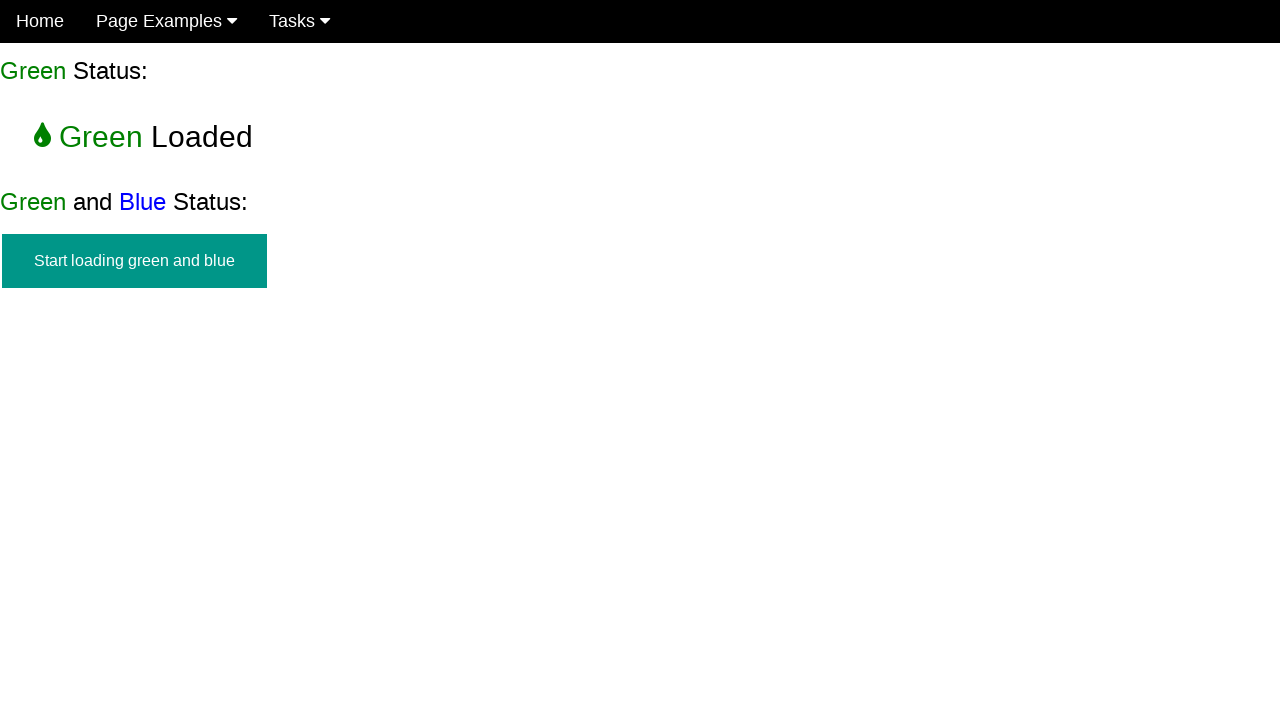

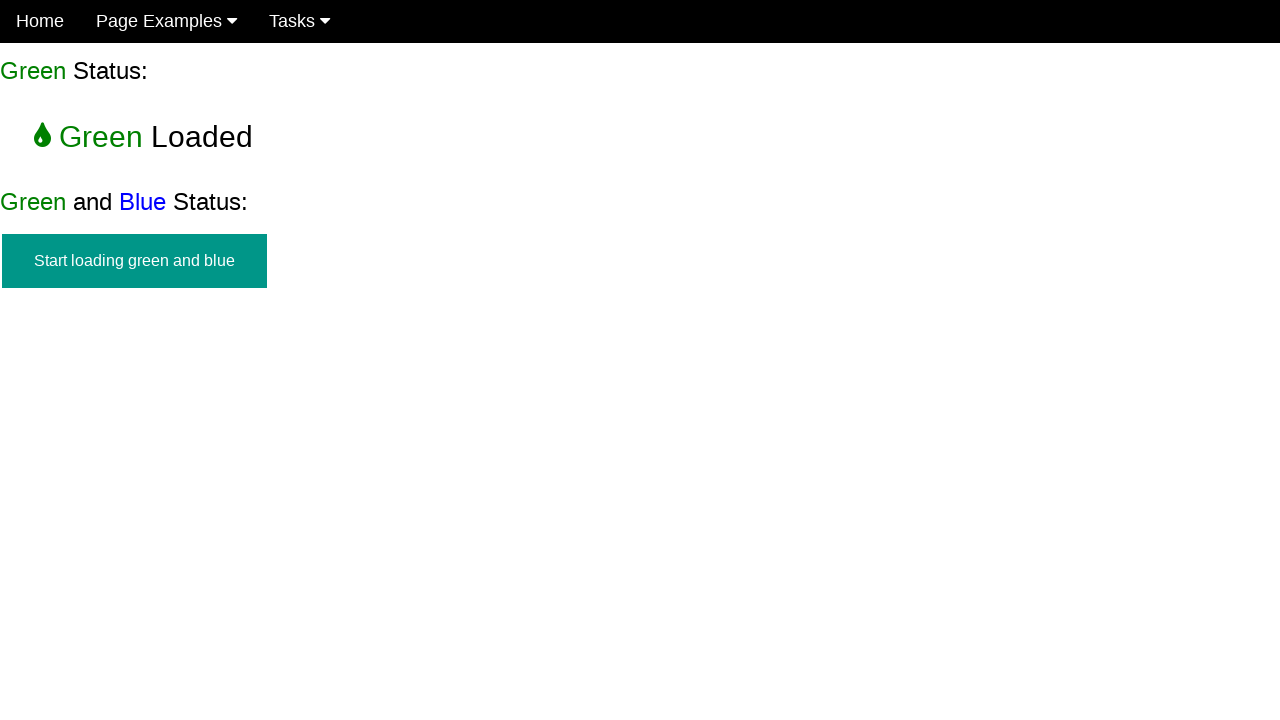